Tests that the Clear completed button displays correct text after marking an item complete

Starting URL: https://demo.playwright.dev/todomvc

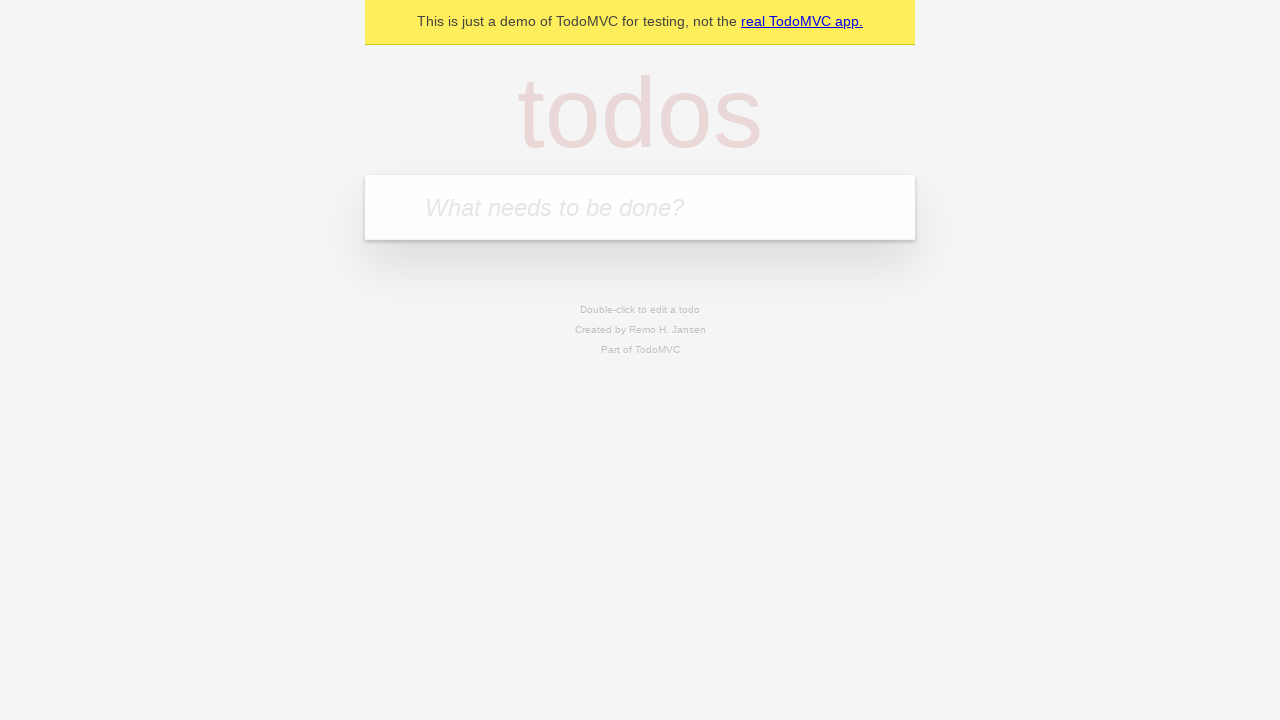

Filled new todo field with 'buy some cheese' on .new-todo
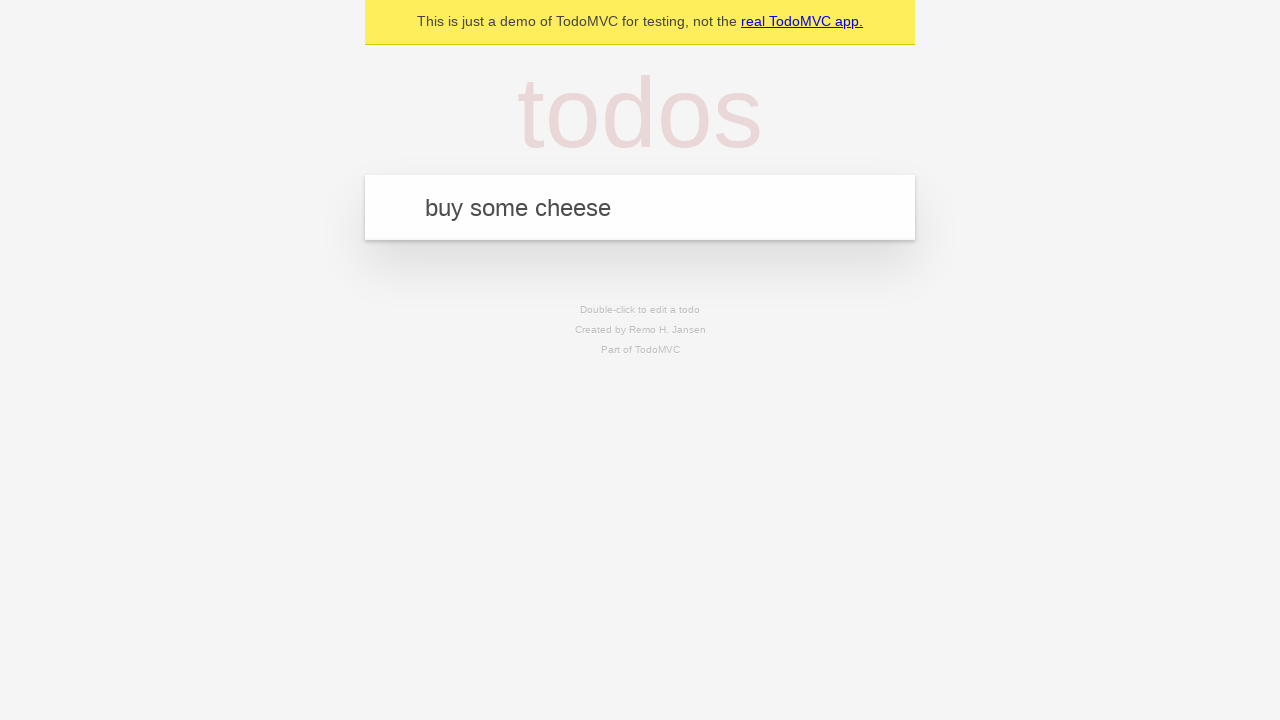

Pressed Enter to add first todo on .new-todo
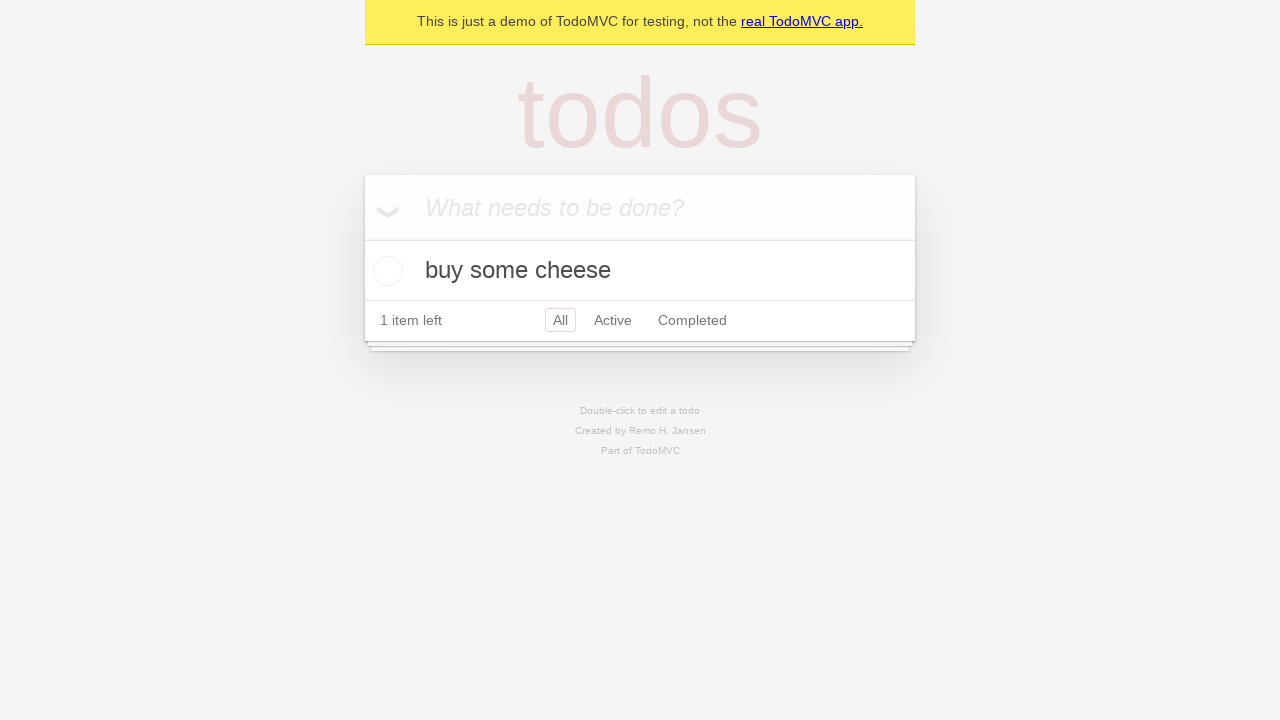

Filled new todo field with 'feed the cat' on .new-todo
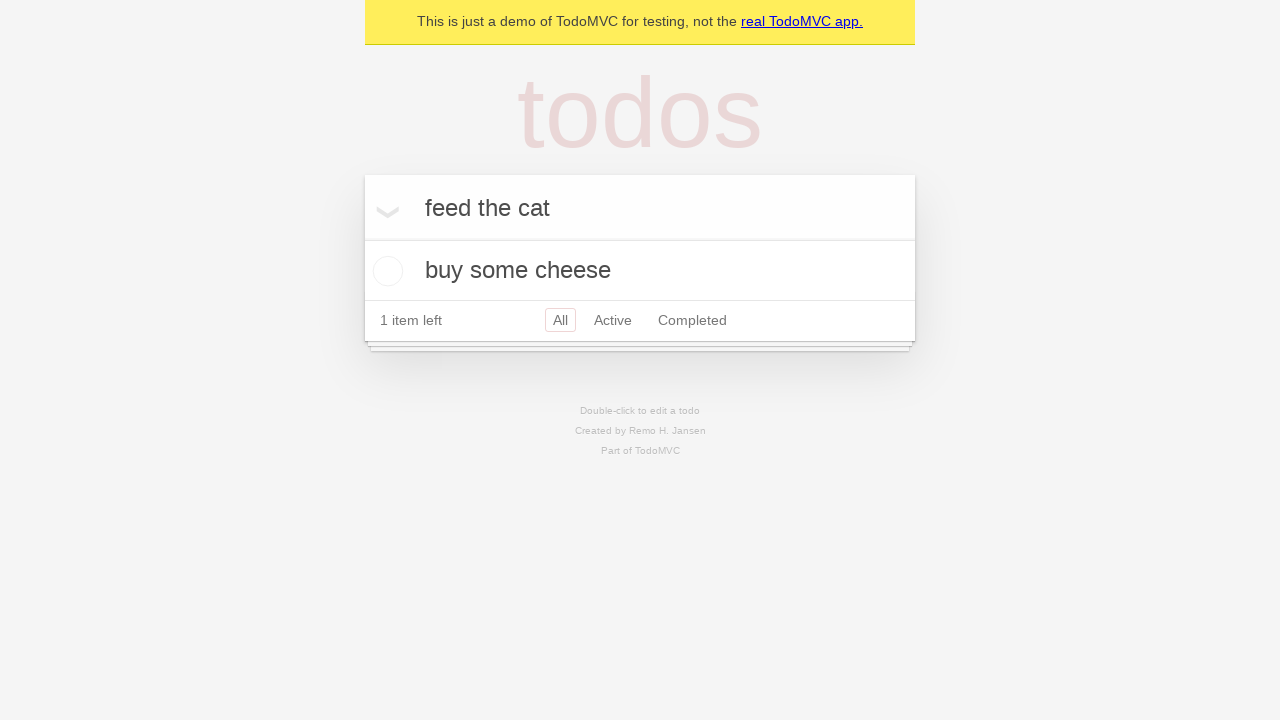

Pressed Enter to add second todo on .new-todo
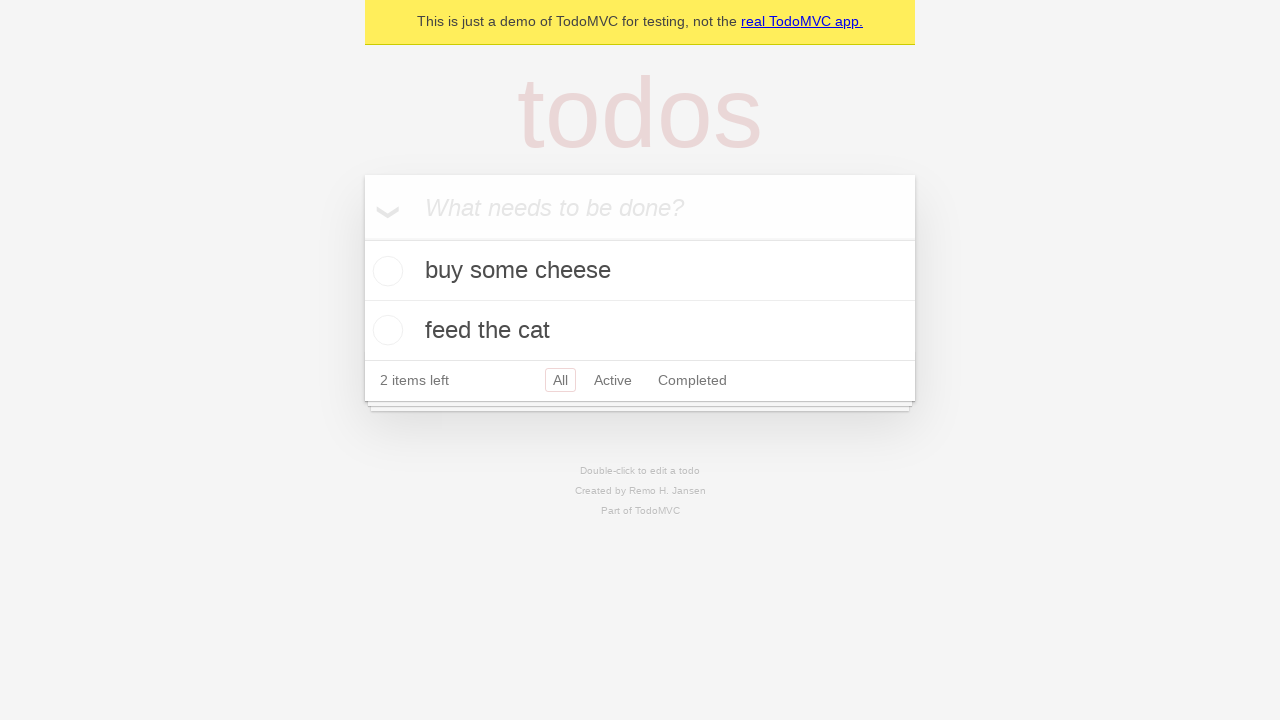

Filled new todo field with 'book a doctors appointment' on .new-todo
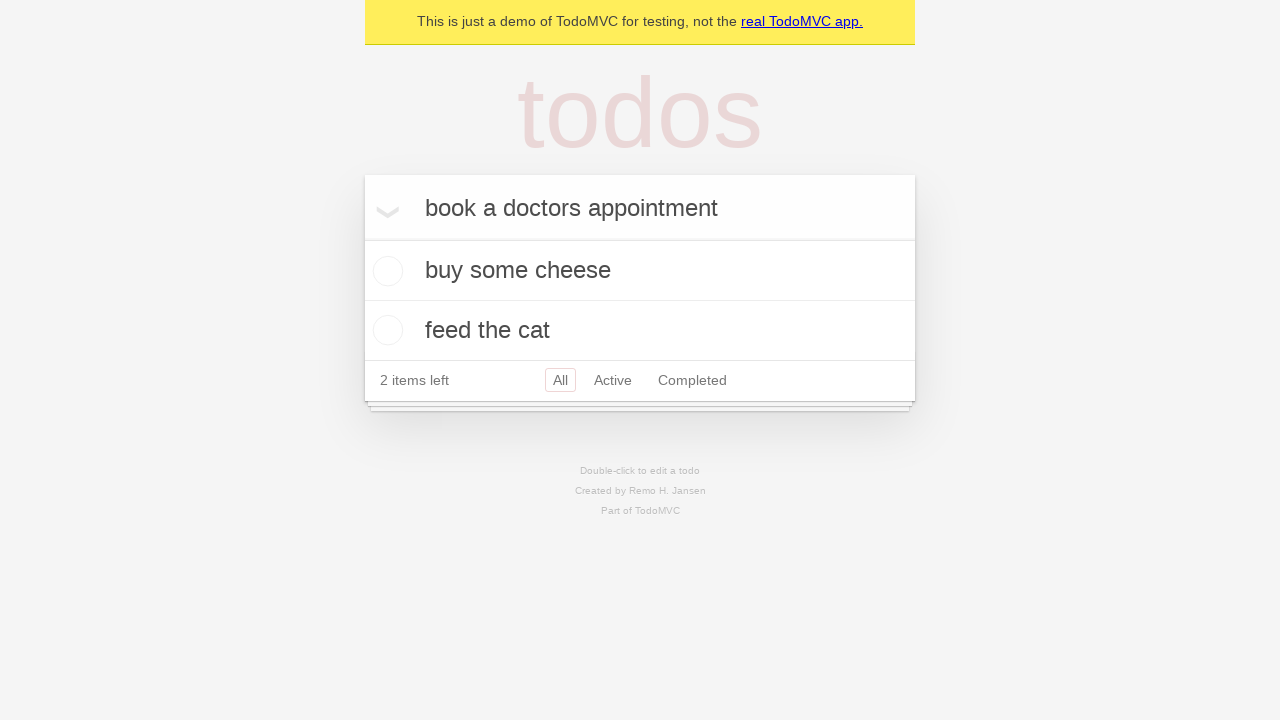

Pressed Enter to add third todo on .new-todo
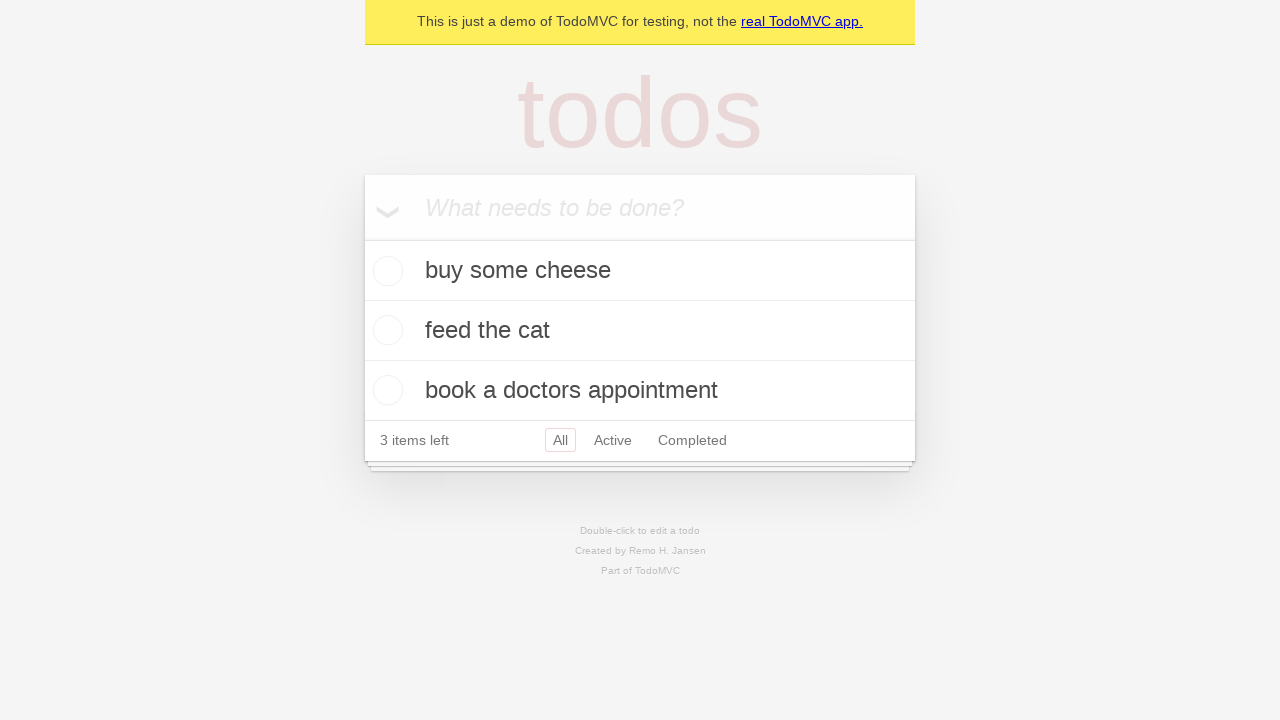

Checked first todo as complete at (385, 271) on .todo-list li .toggle >> nth=0
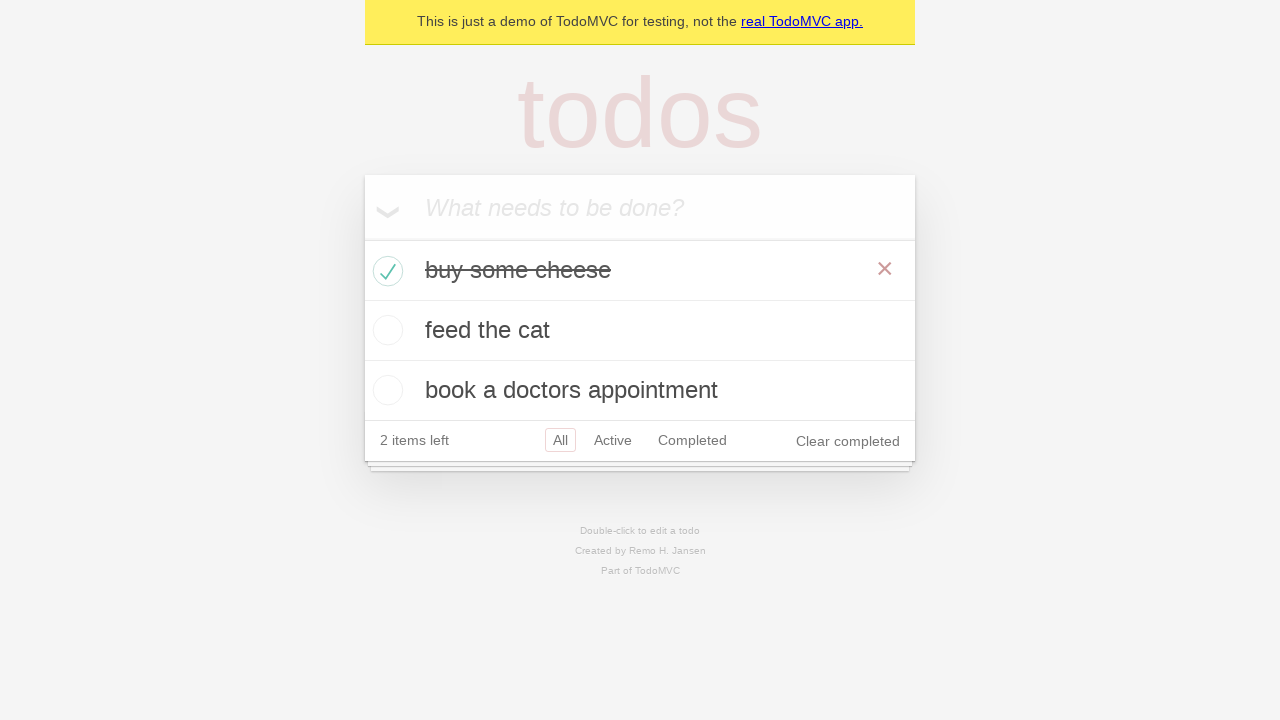

Clear completed button appeared on page
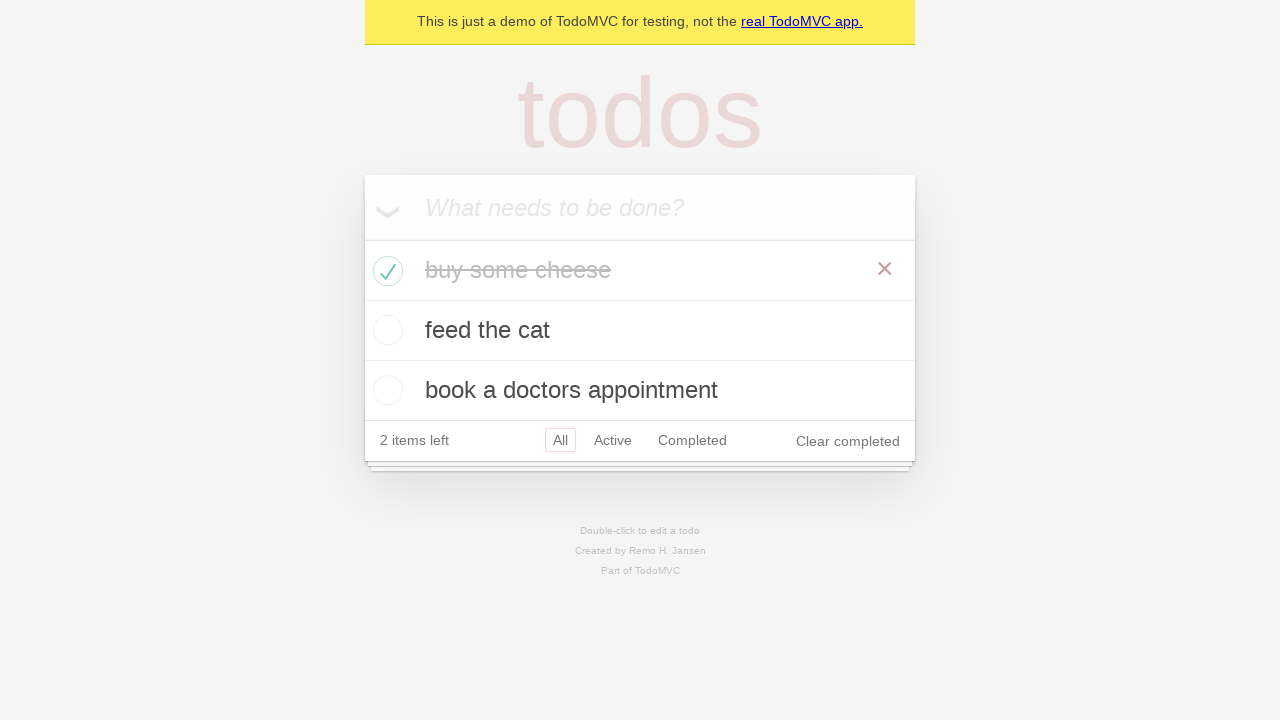

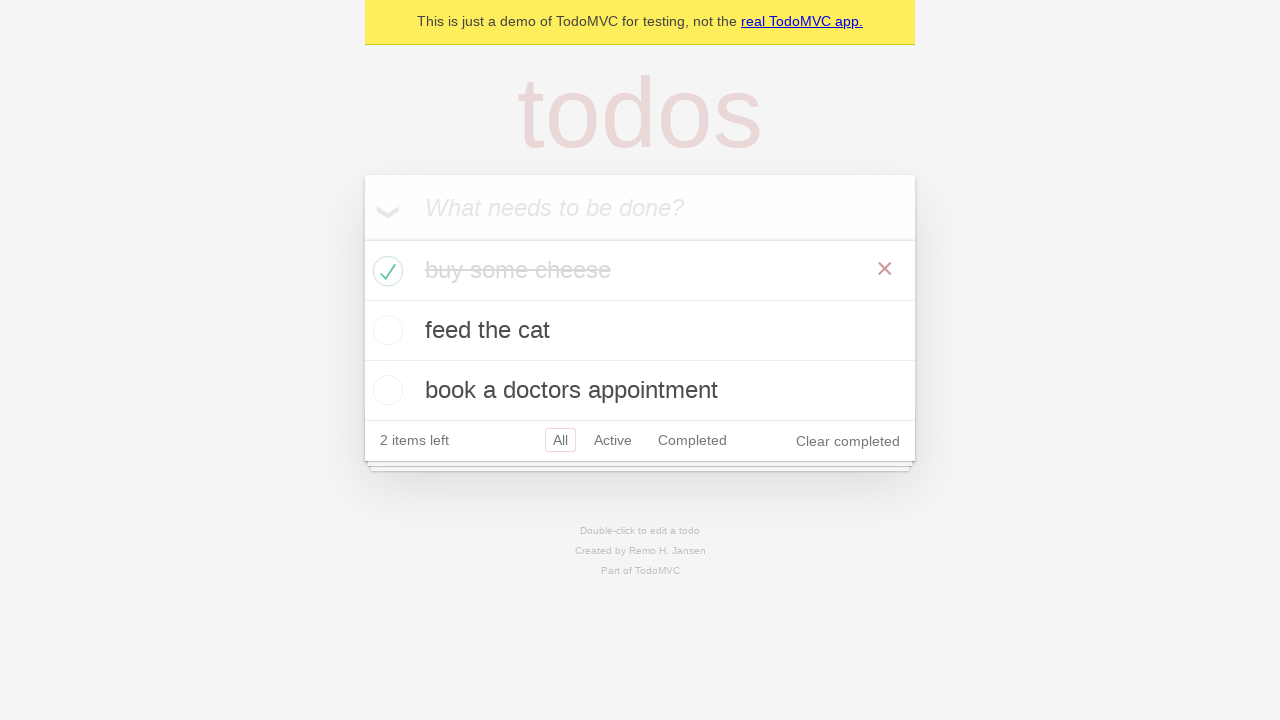